Tests an e-commerce product search and add to cart functionality by searching for products, verifying results, and adding items to cart

Starting URL: https://rahulshettyacademy.com/seleniumPractise/#/

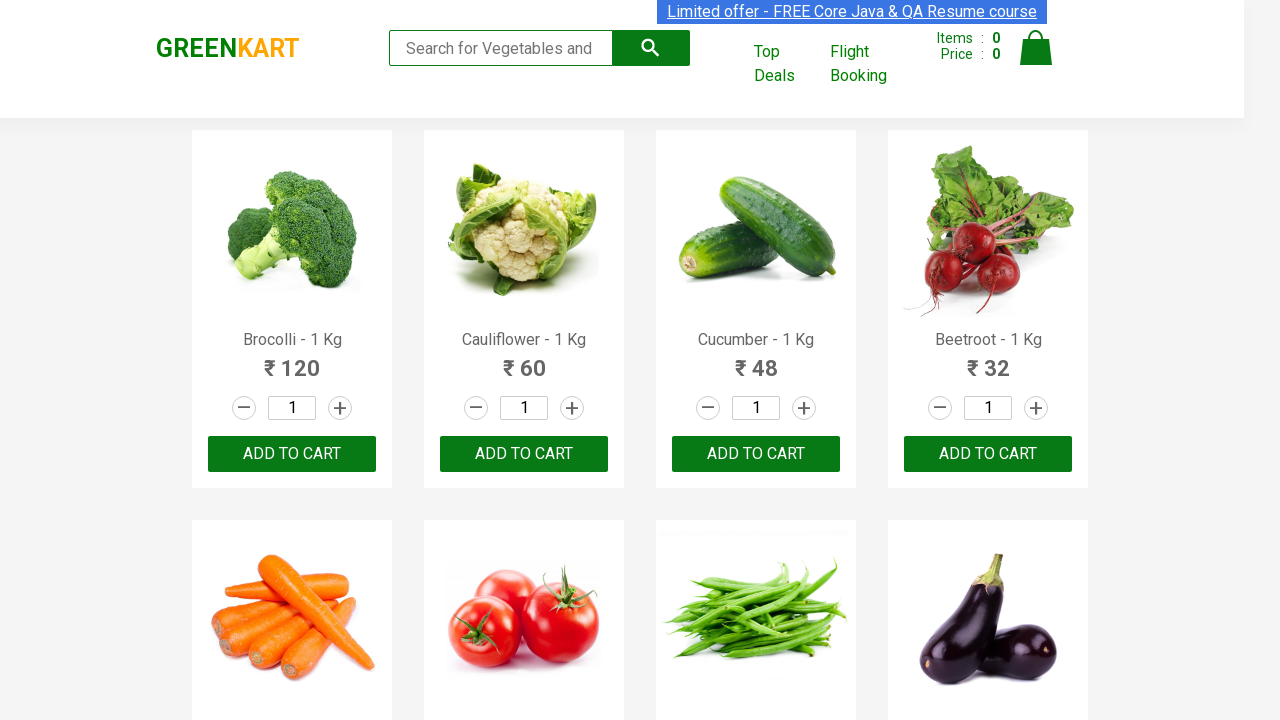

Filled search field with 'ca' to search for products on .search-keyword
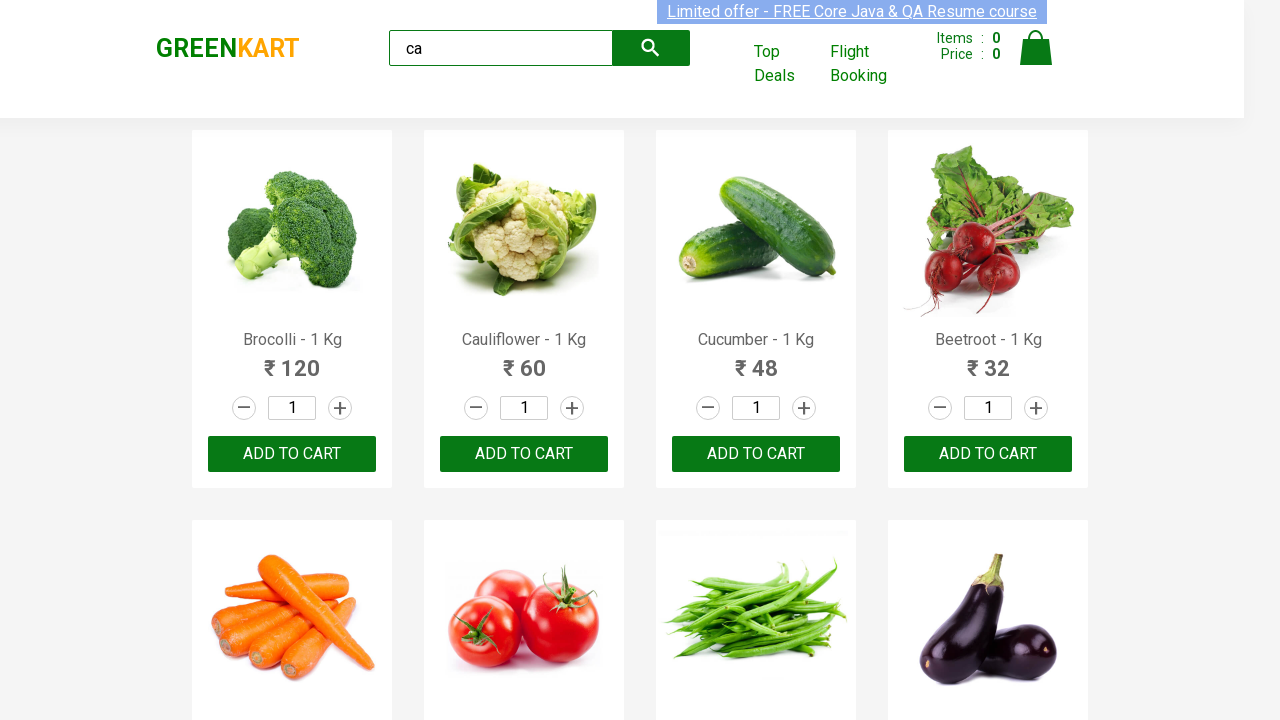

Waited for search results to filter
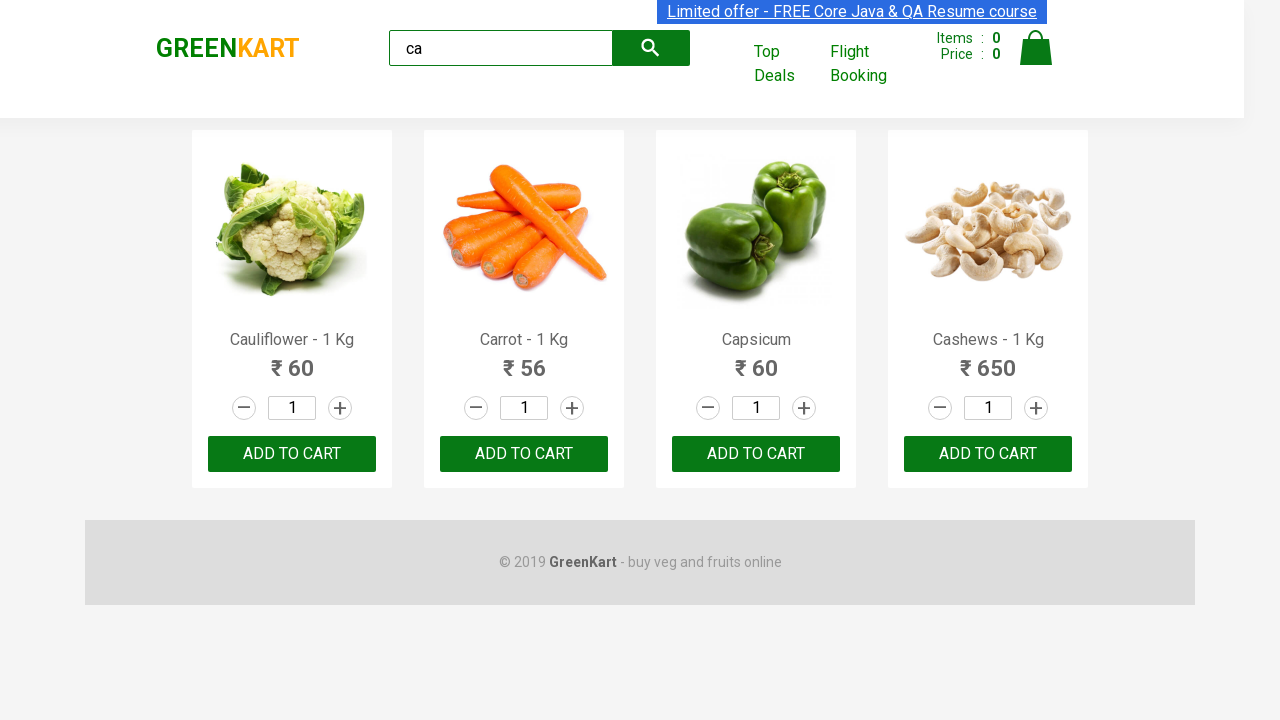

Verified that 4 products are visible in search results
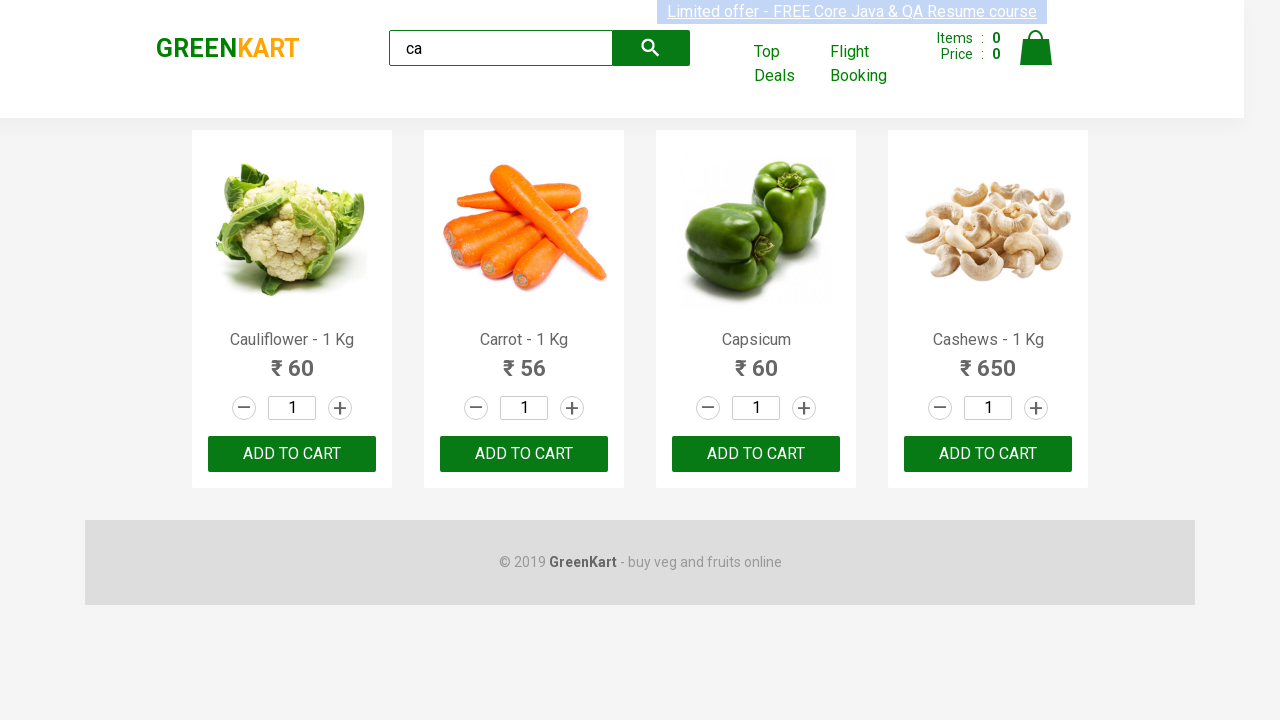

Clicked ADD TO CART button for the third visible product at (756, 454) on .products .product >> nth=2 >> internal:text="ADD TO CART"i
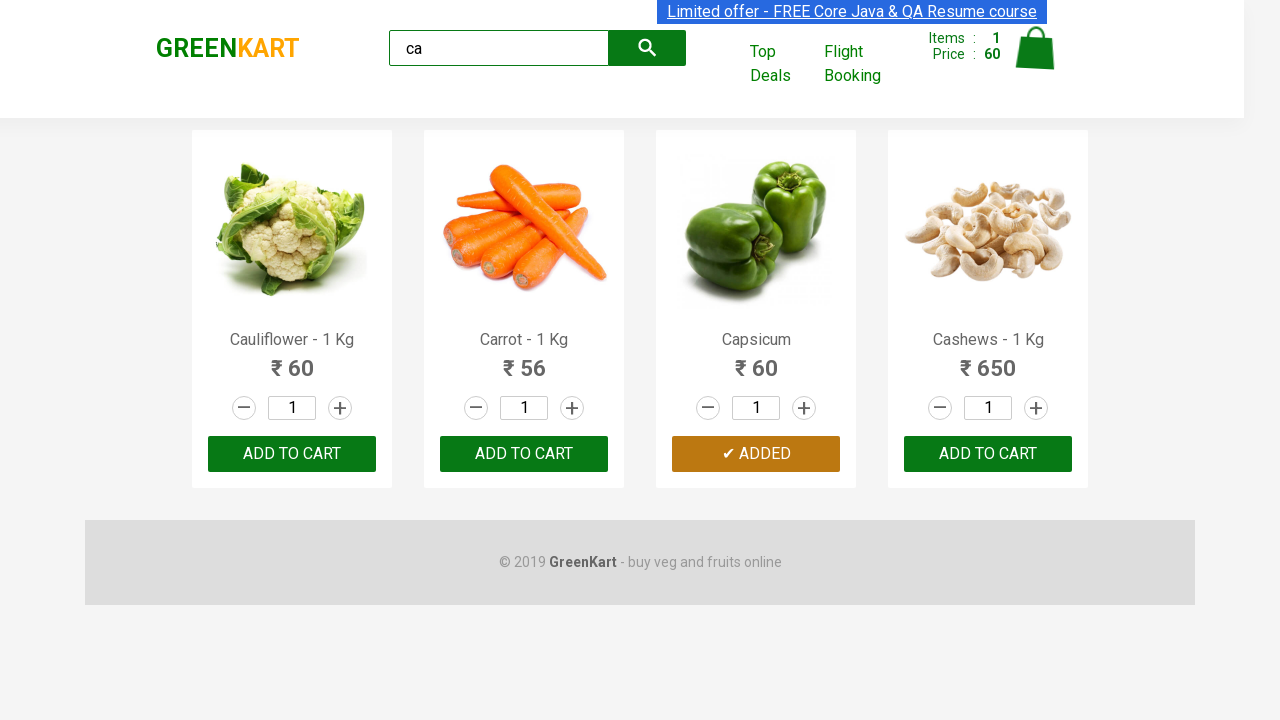

Found and clicked ADD TO CART for Cashews product at (988, 454) on .products .product >> nth=3 >> button
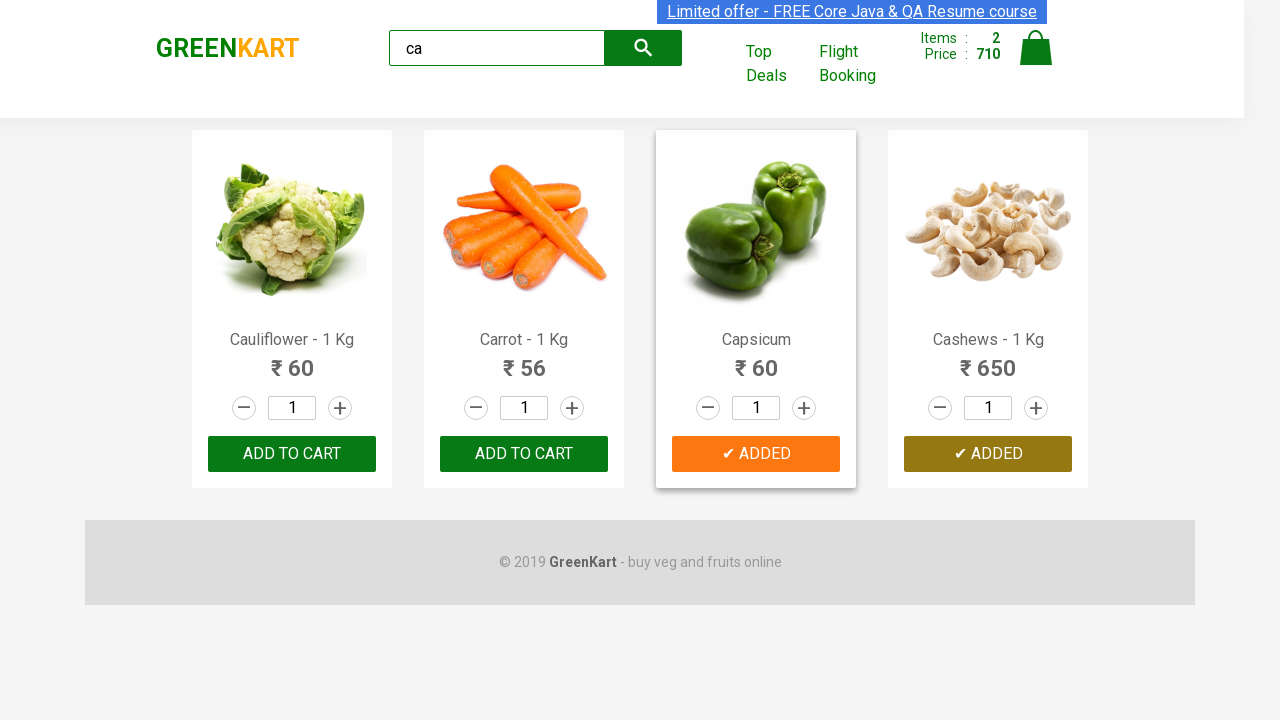

Verified that brand name is 'GREENKART'
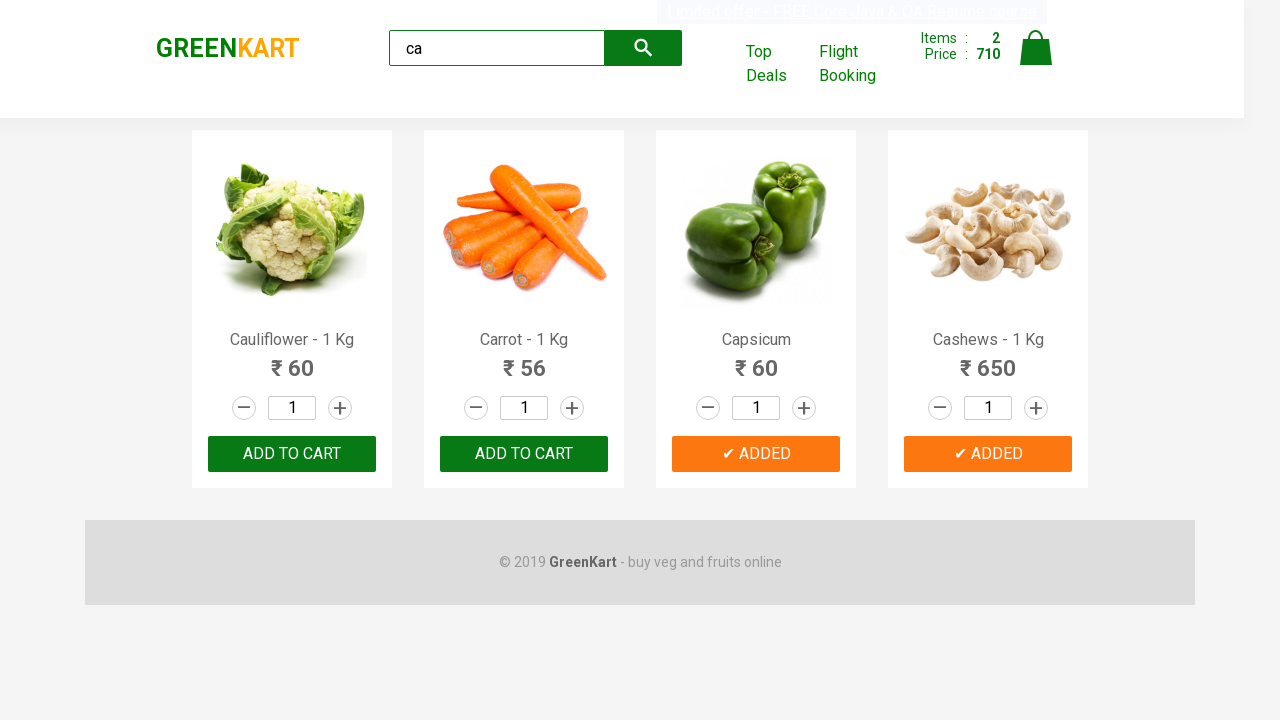

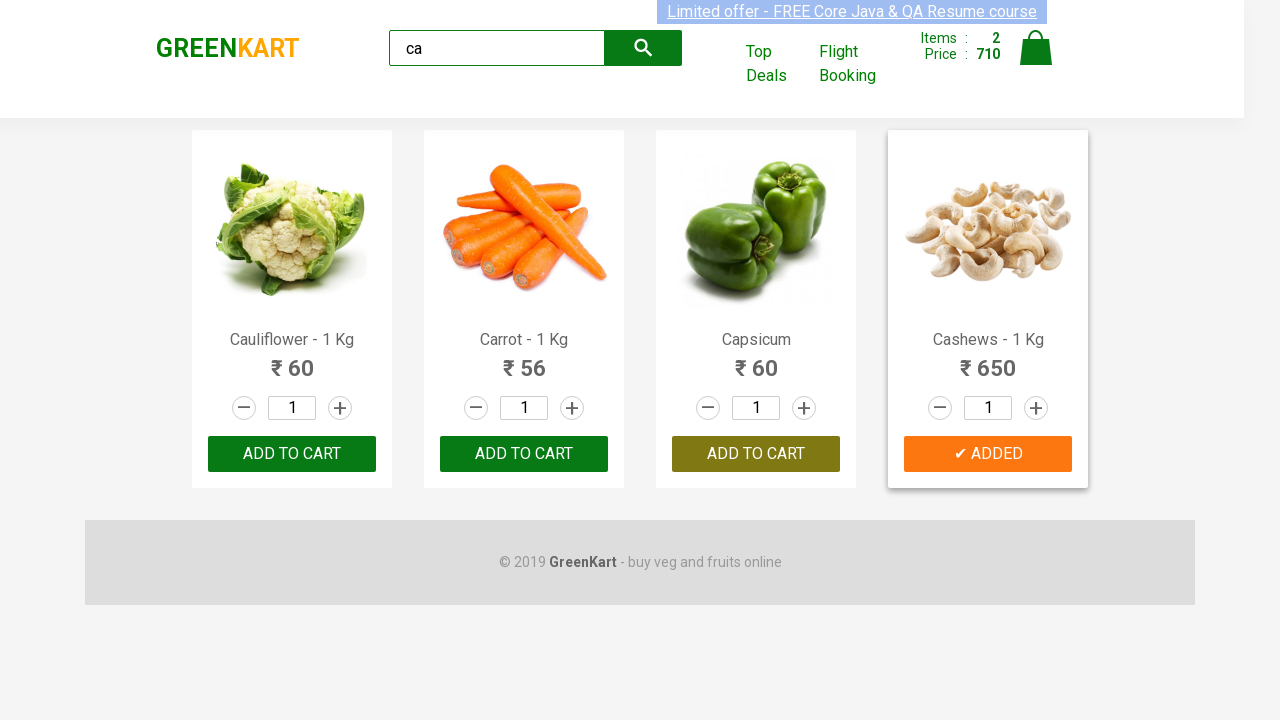